Tests alert handling functionality by triggering an alert dialog and accepting it

Starting URL: https://demo.automationtesting.in/Alerts.html

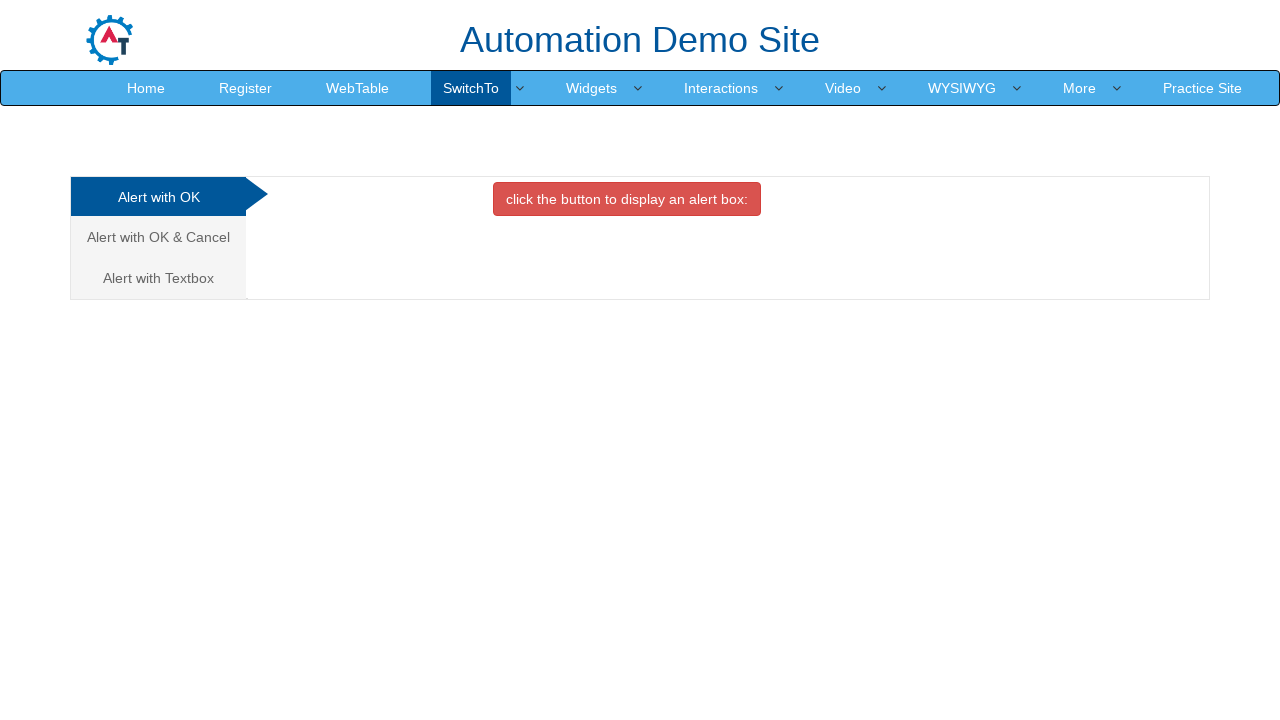

Clicked the alert trigger button at (627, 199) on xpath=//button[@class='btn btn-danger']
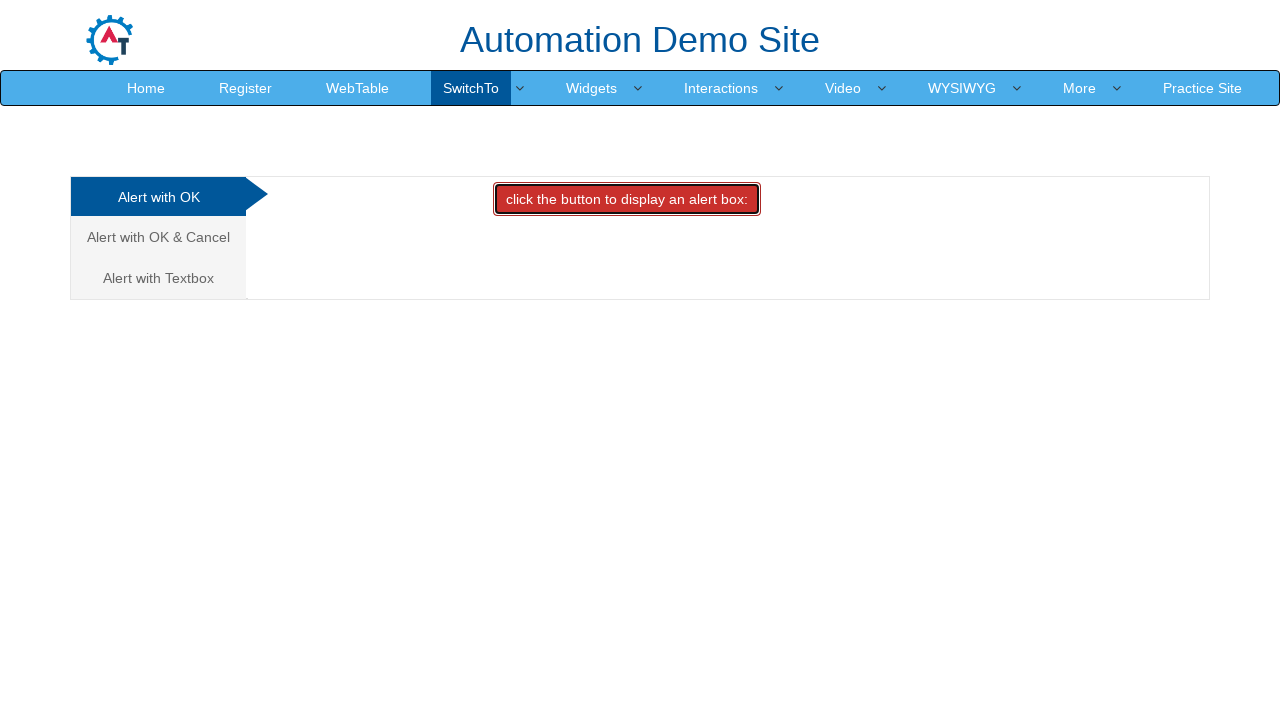

Set up dialog handler to accept alerts
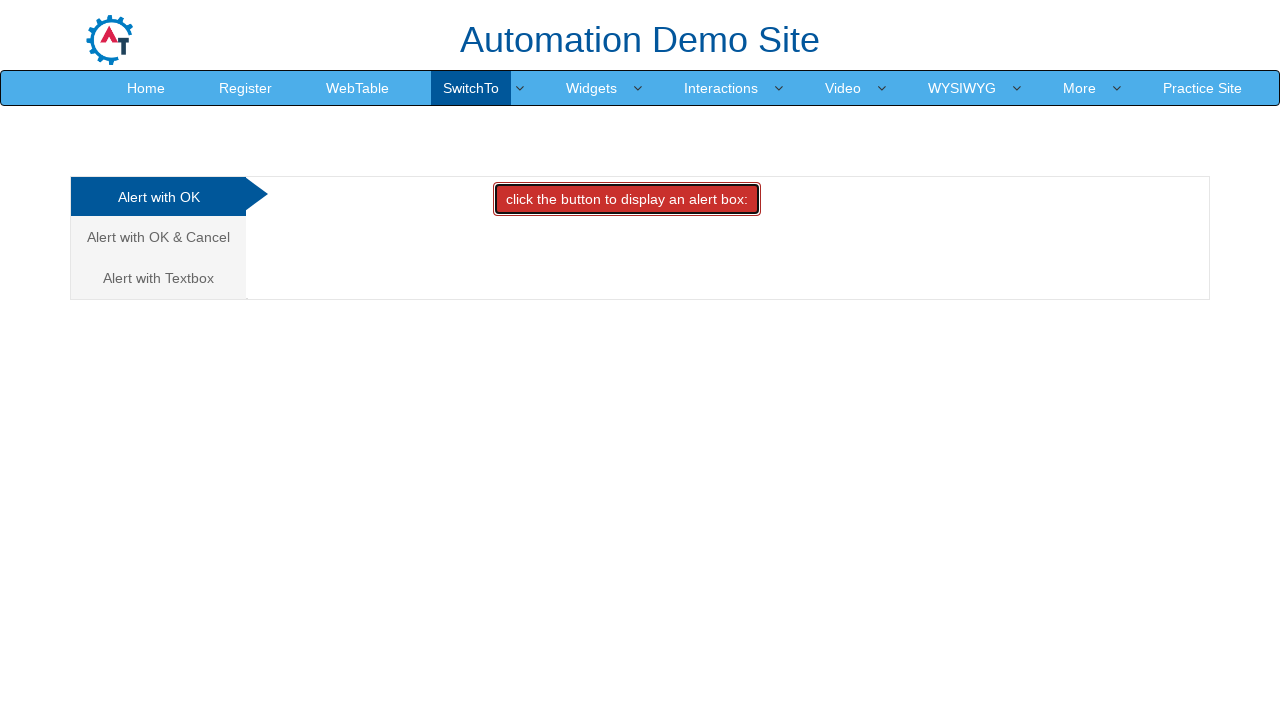

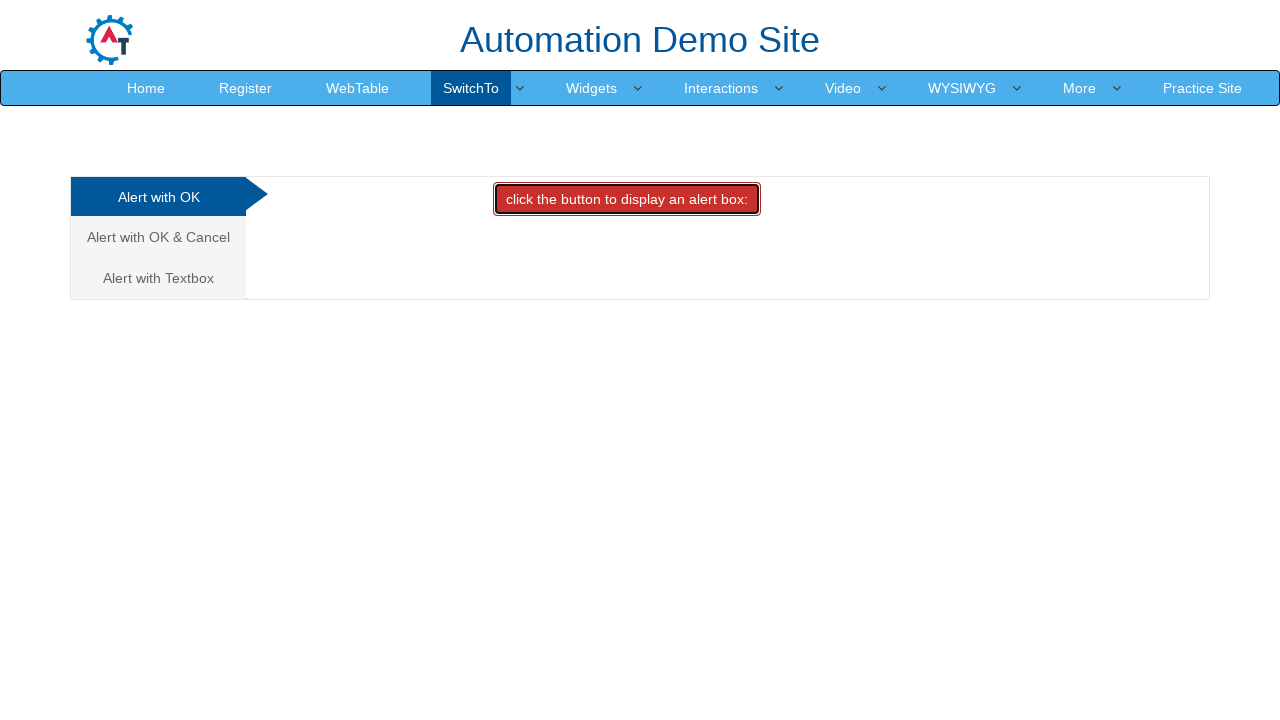